Tests login failure with invalid credentials and verifies error message

Starting URL: https://www.saucedemo.com/

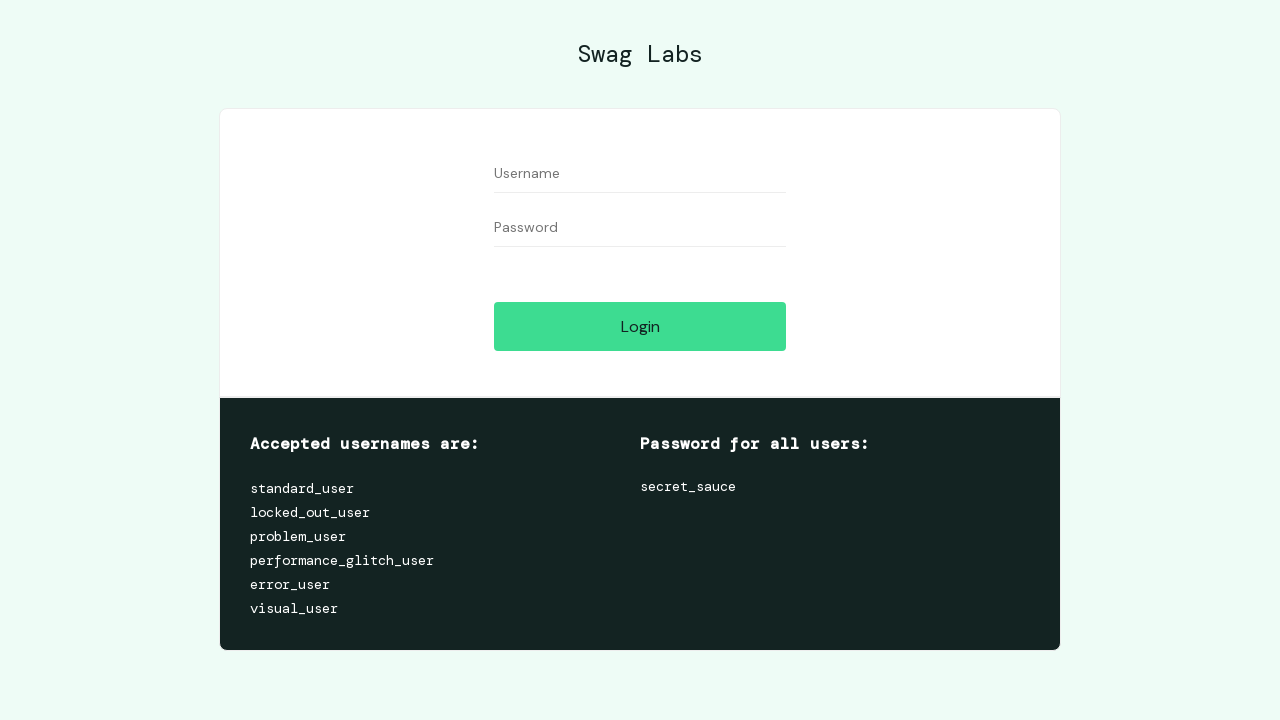

Filled username field with invalid email 'invaliduser123@test.com' on //input[@placeholder='Username']
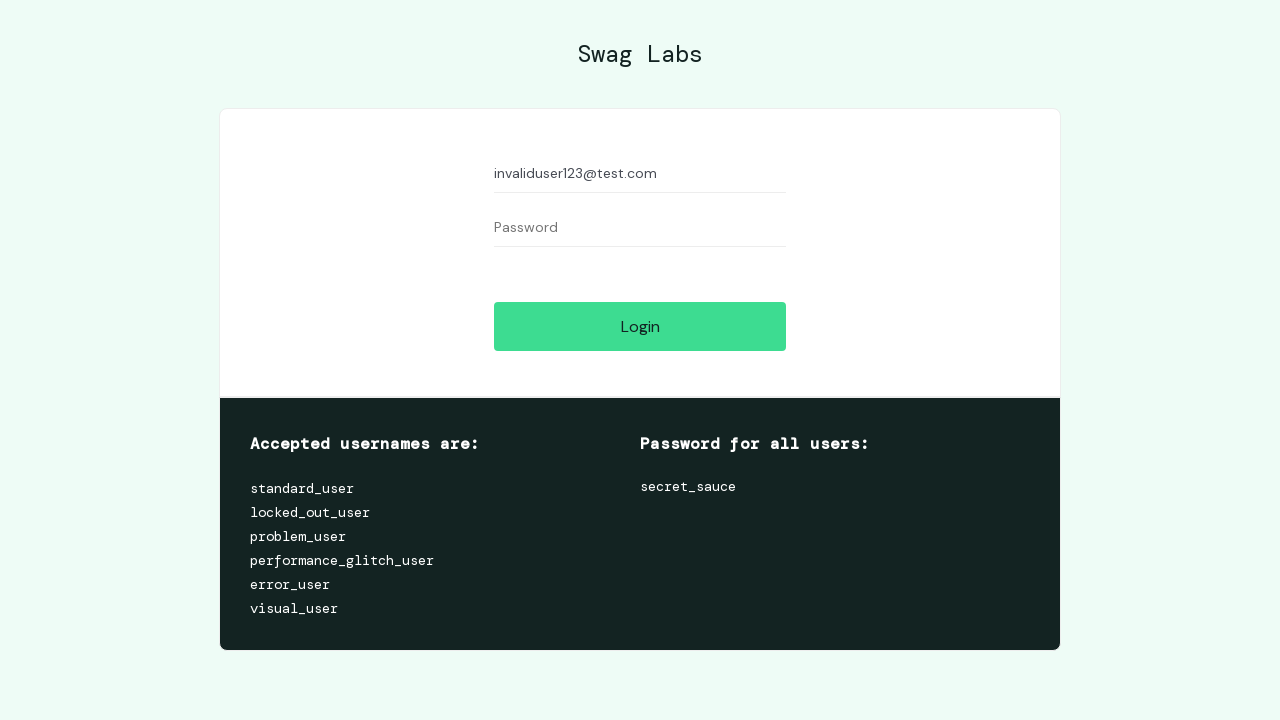

Filled password field with incorrect password 'WrongPass!456' on //input[@placeholder='Password']
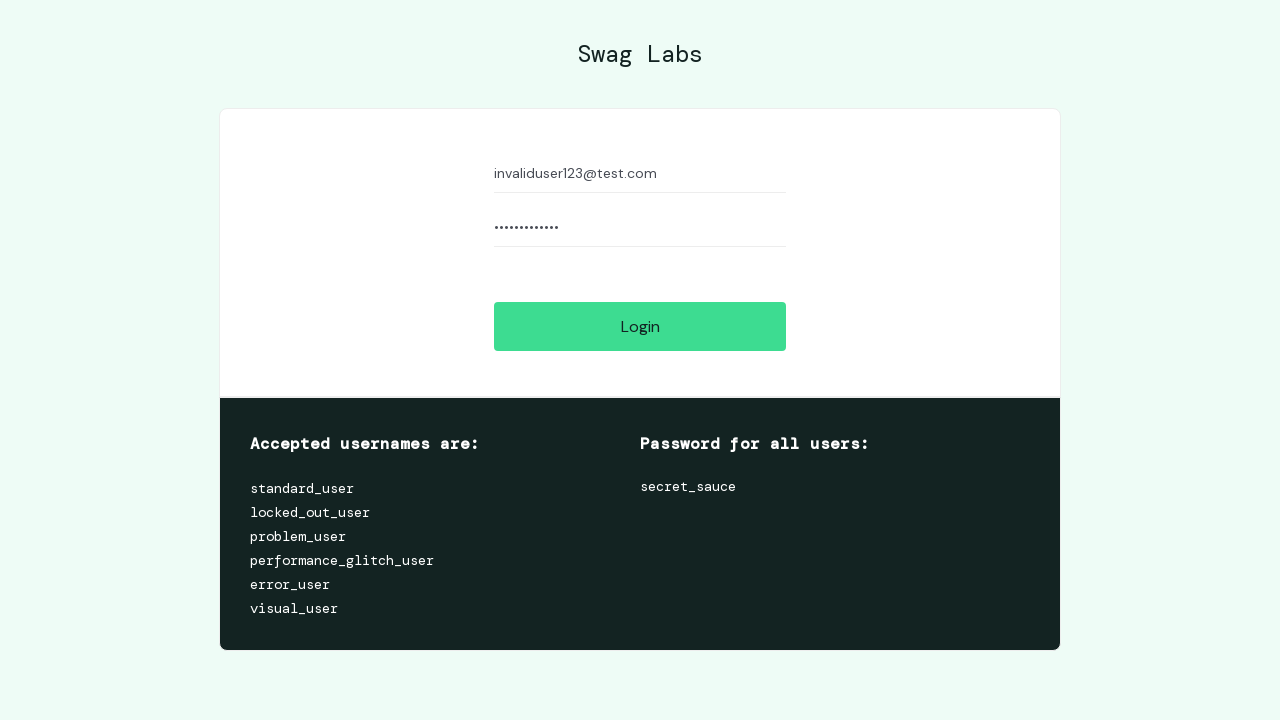

Clicked login button to submit incorrect credentials at (640, 326) on xpath=//input[@name='login-button']
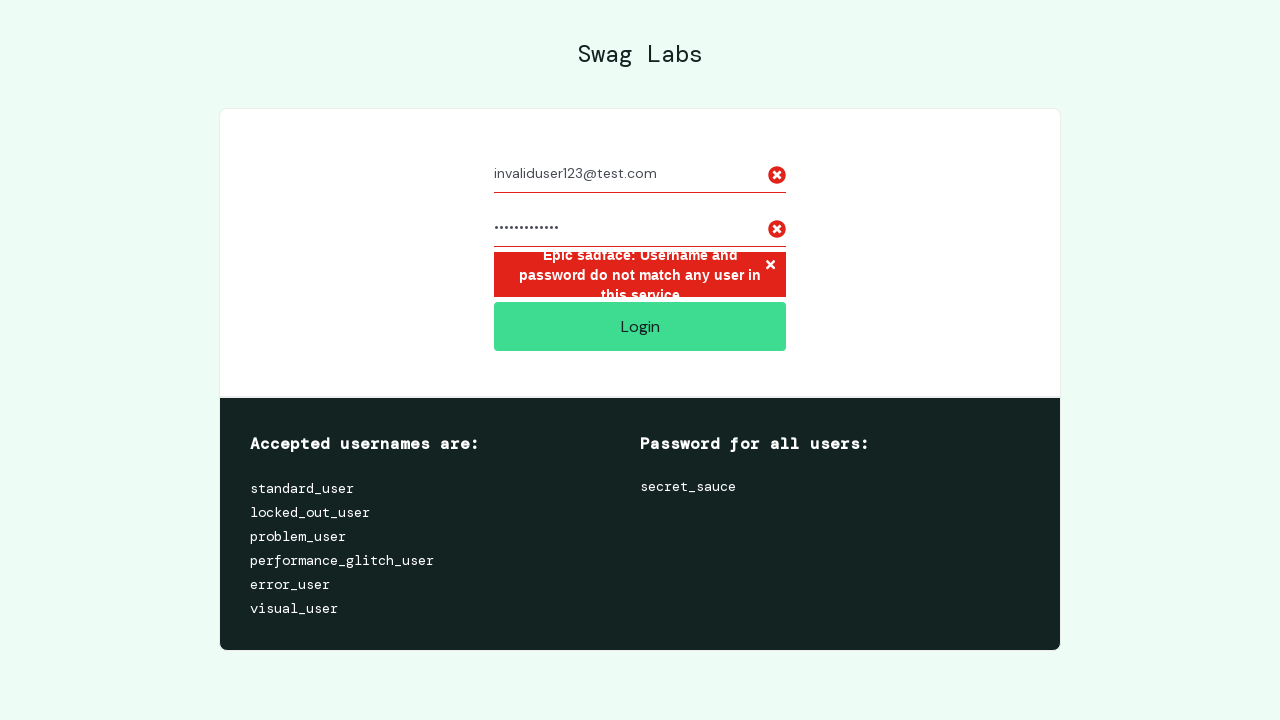

Verified error message container appeared after failed login attempt
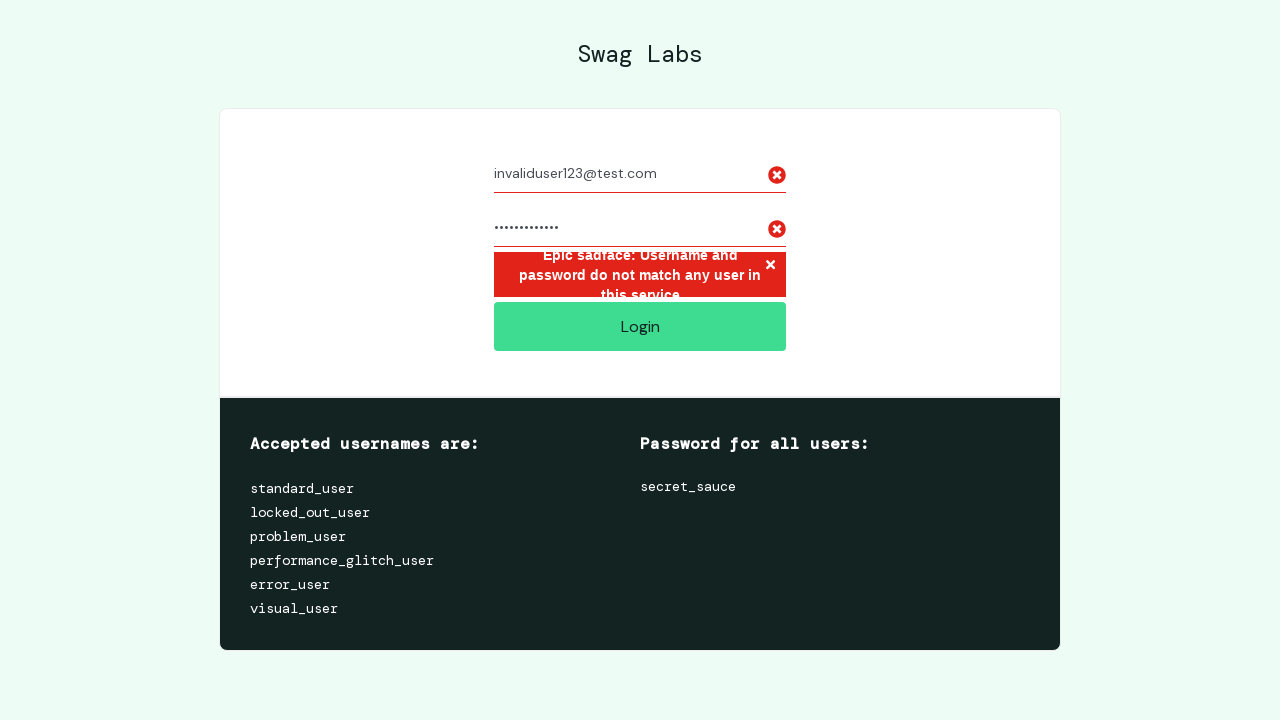

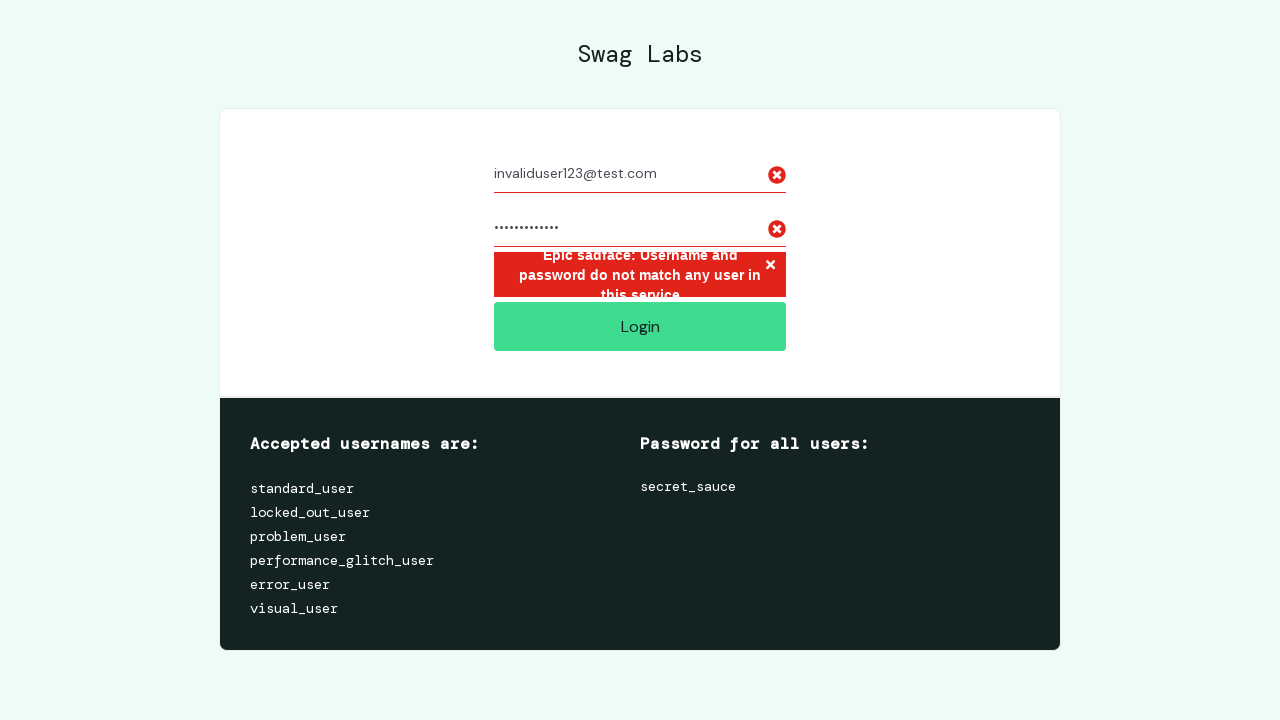